Tests dropdown selection by calculating the sum of two numbers on the page and selecting the result from an already visible dropdown

Starting URL: http://suninjuly.github.io/selects2.html

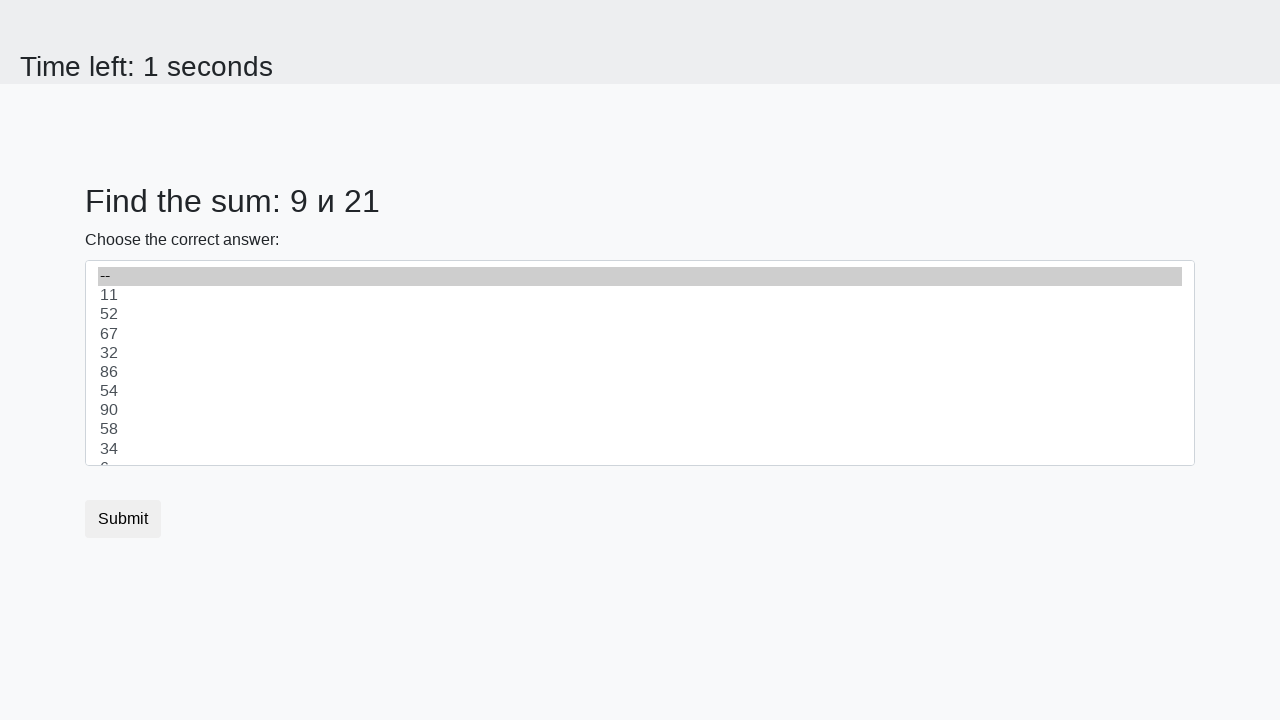

Retrieved first number from #num1 element
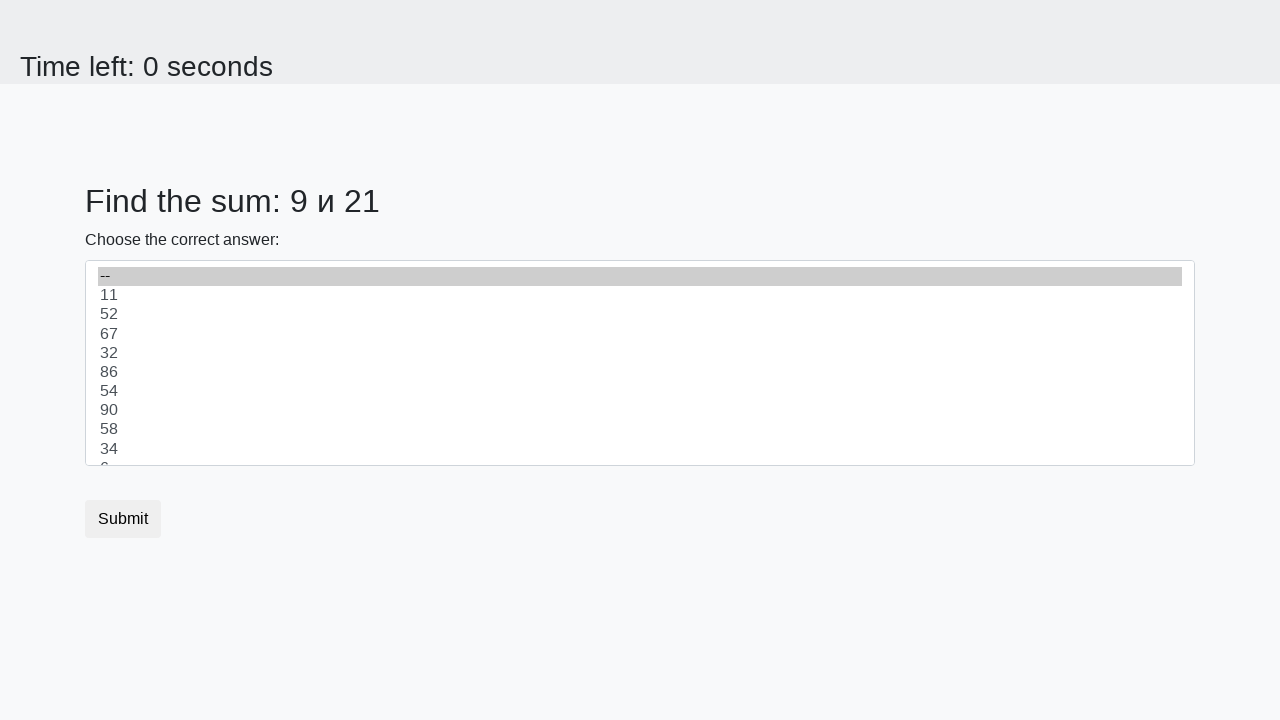

Retrieved second number from #num2 element
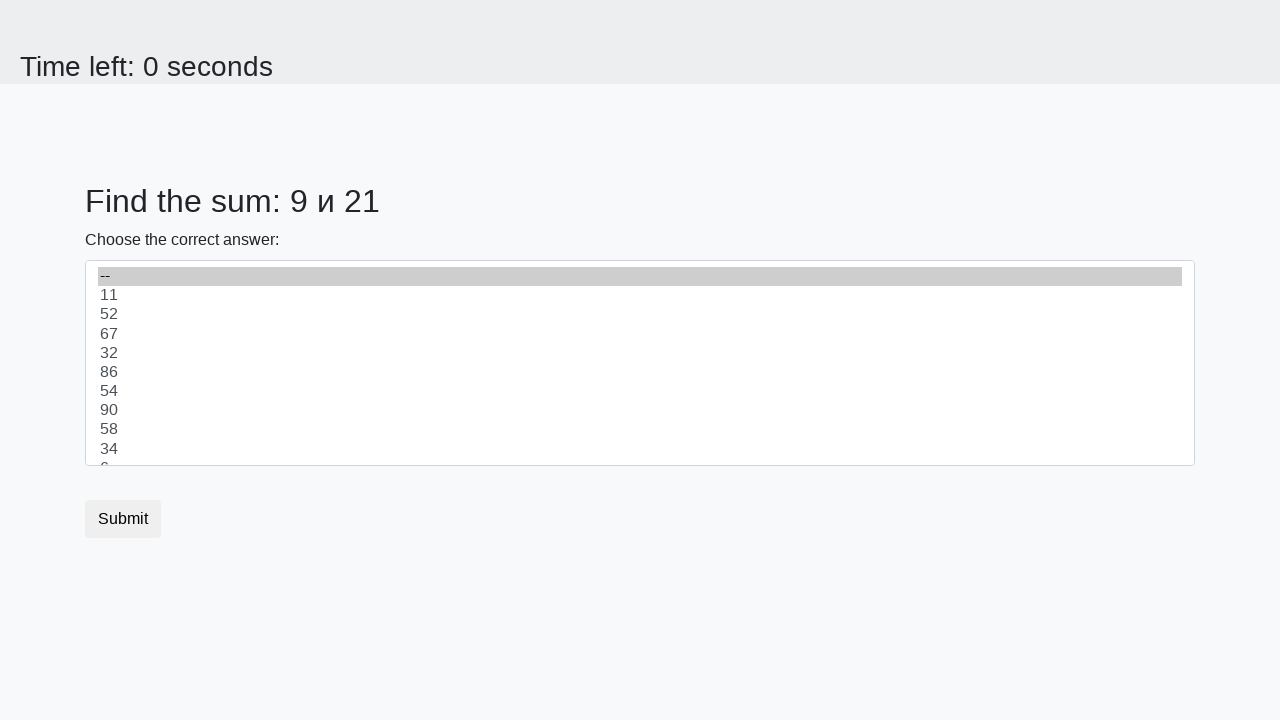

Selected sum (30) from dropdown on #dropdown
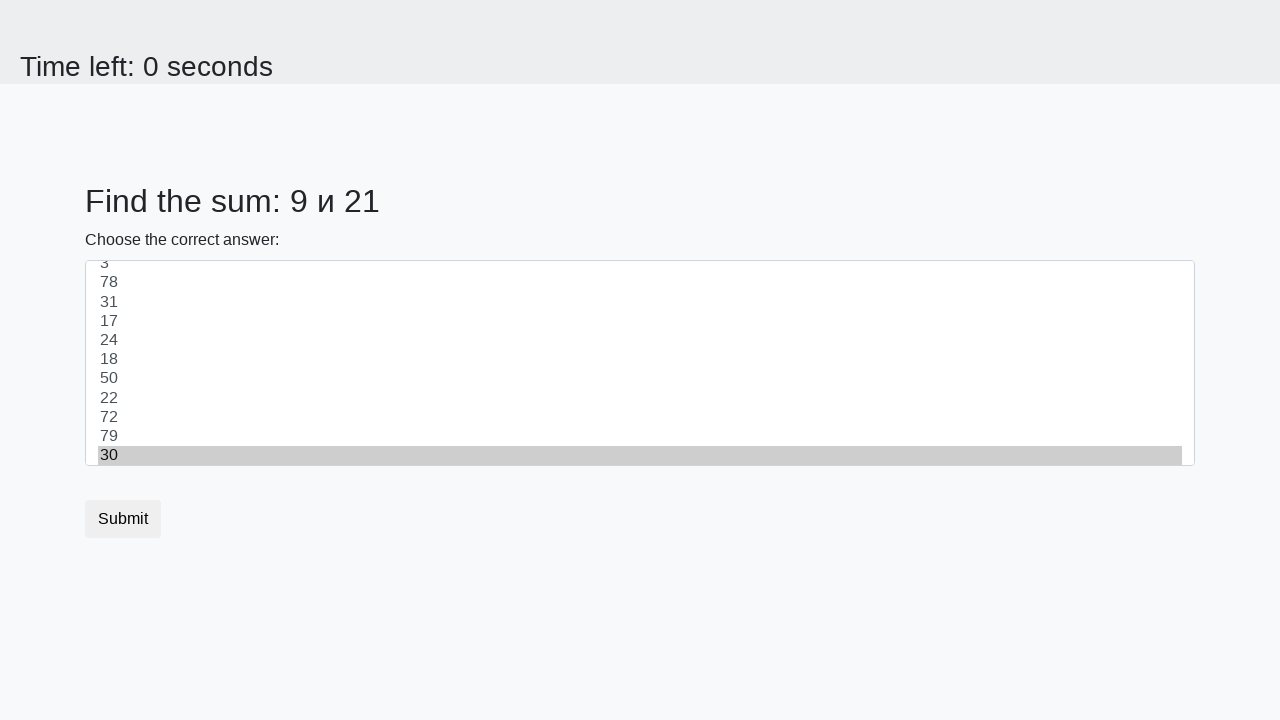

Clicked submit button to complete form at (123, 519) on button[type='submit']
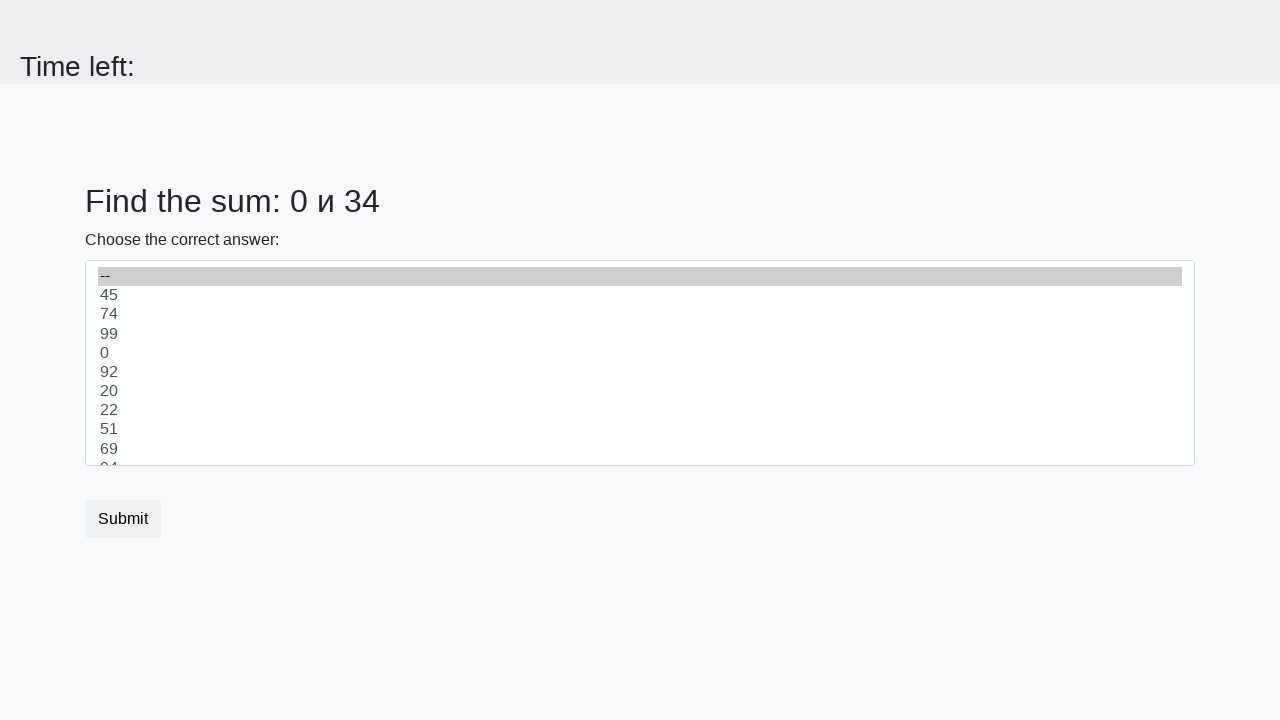

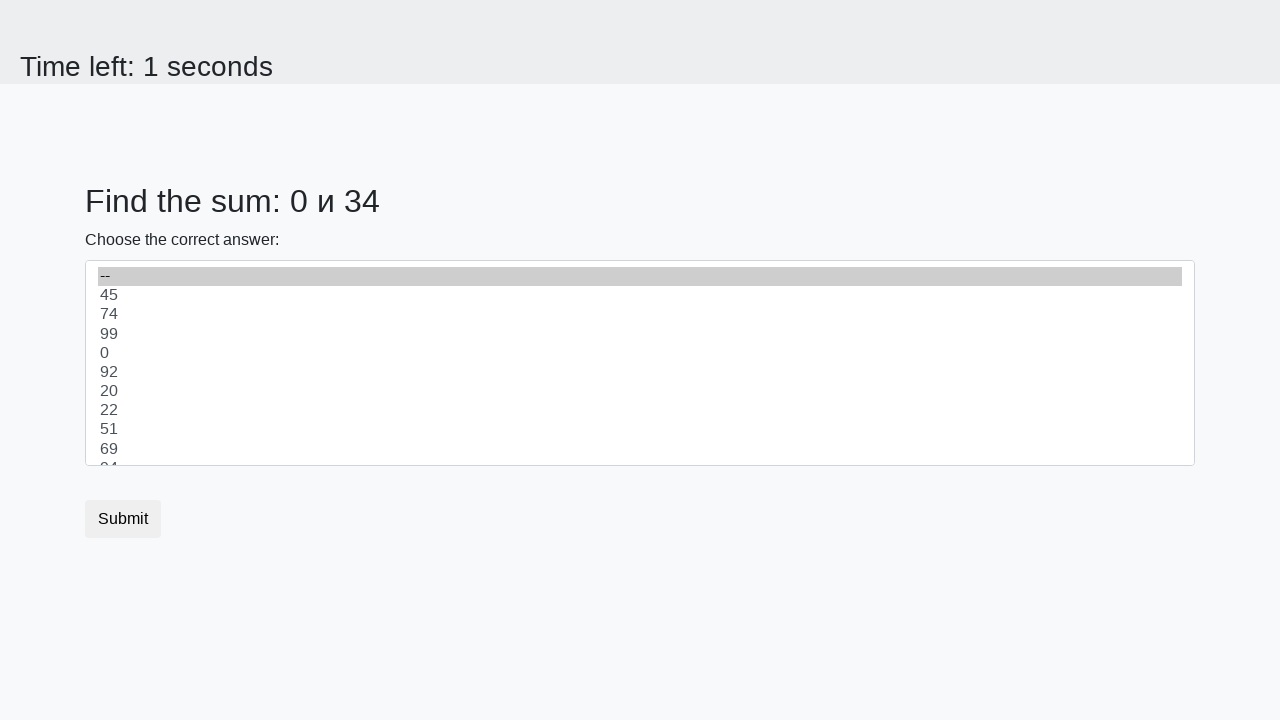